Tests right-click context menu functionality by right-clicking on a button, navigating through menu options with arrow keys, and selecting an option

Starting URL: https://swisnl.github.io/jQuery-contextMenu/demo.html

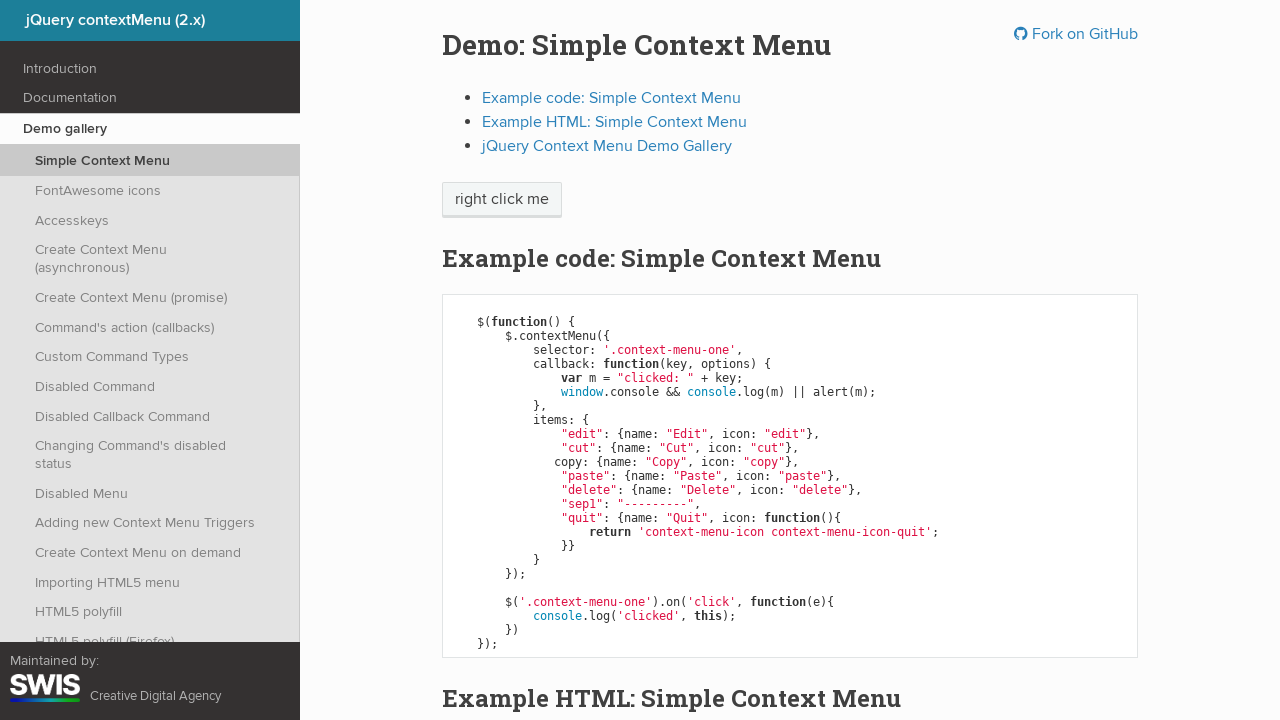

Right-clicked on context menu button to open the context menu at (502, 200) on span.context-menu-one.btn.btn-neutral
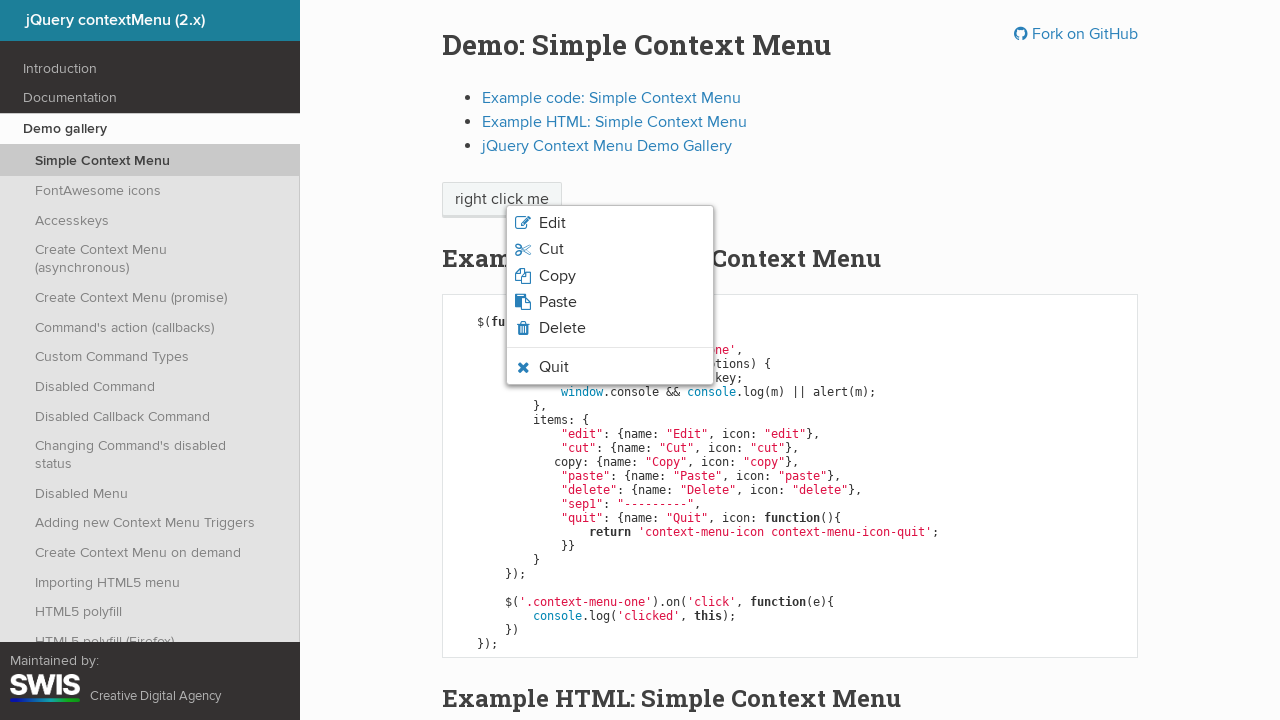

Context menu appeared and became visible
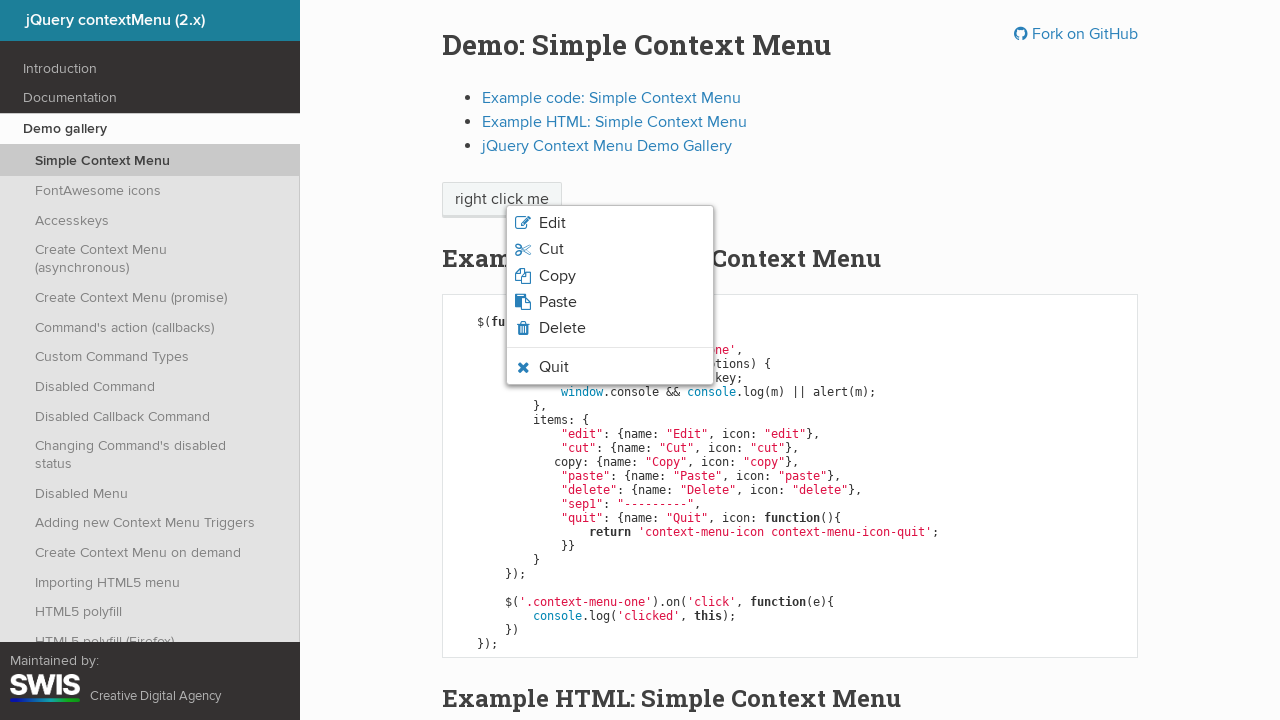

Pressed ArrowDown to navigate to first menu item
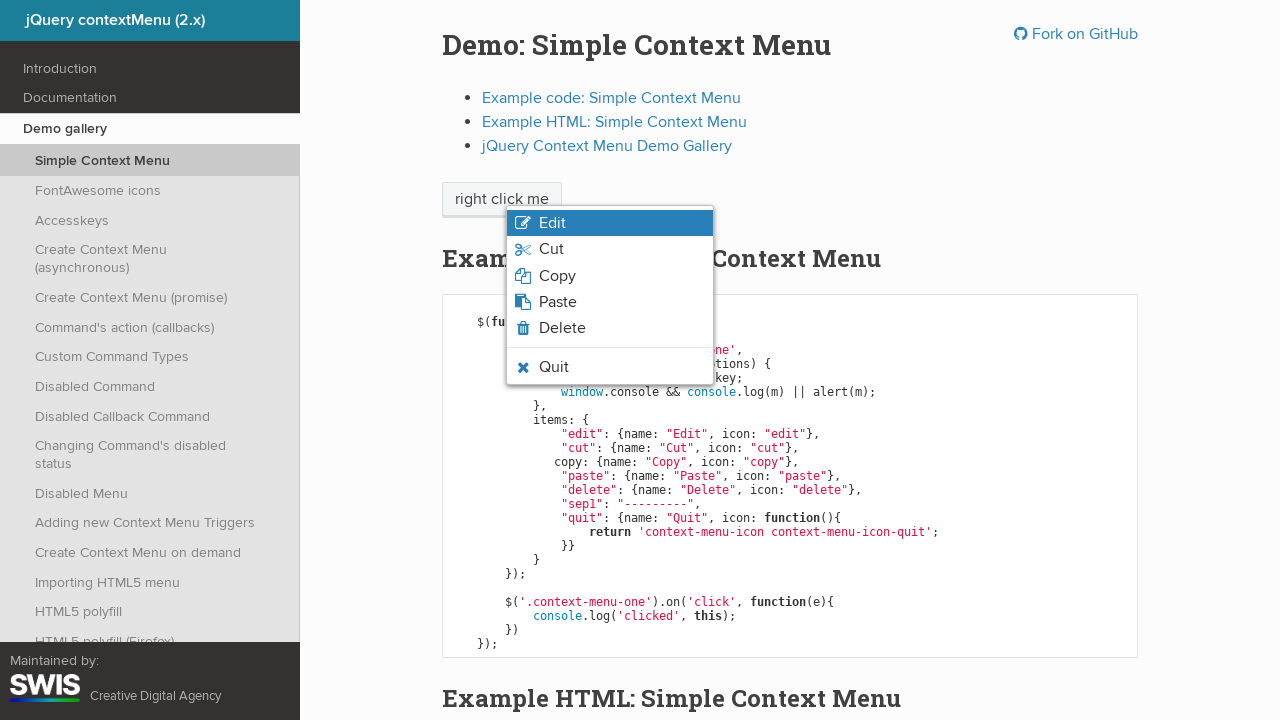

Pressed ArrowDown to navigate to second menu item
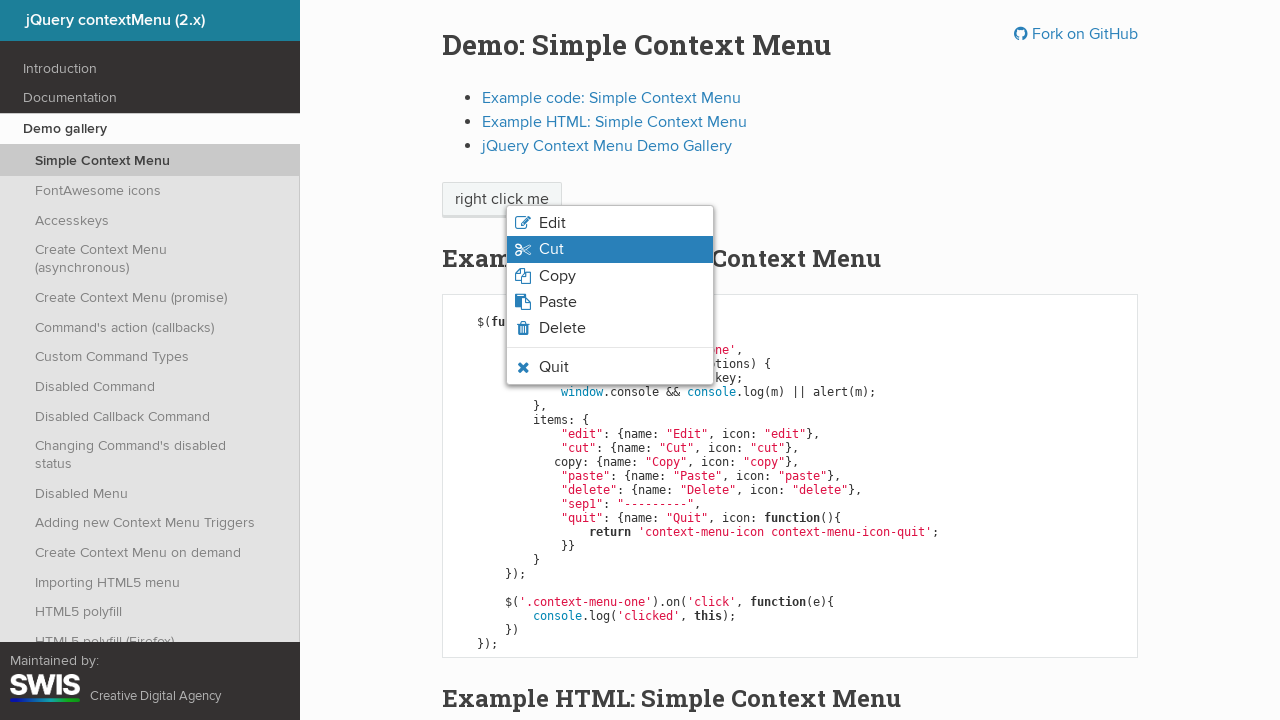

Pressed Enter to select the highlighted menu item
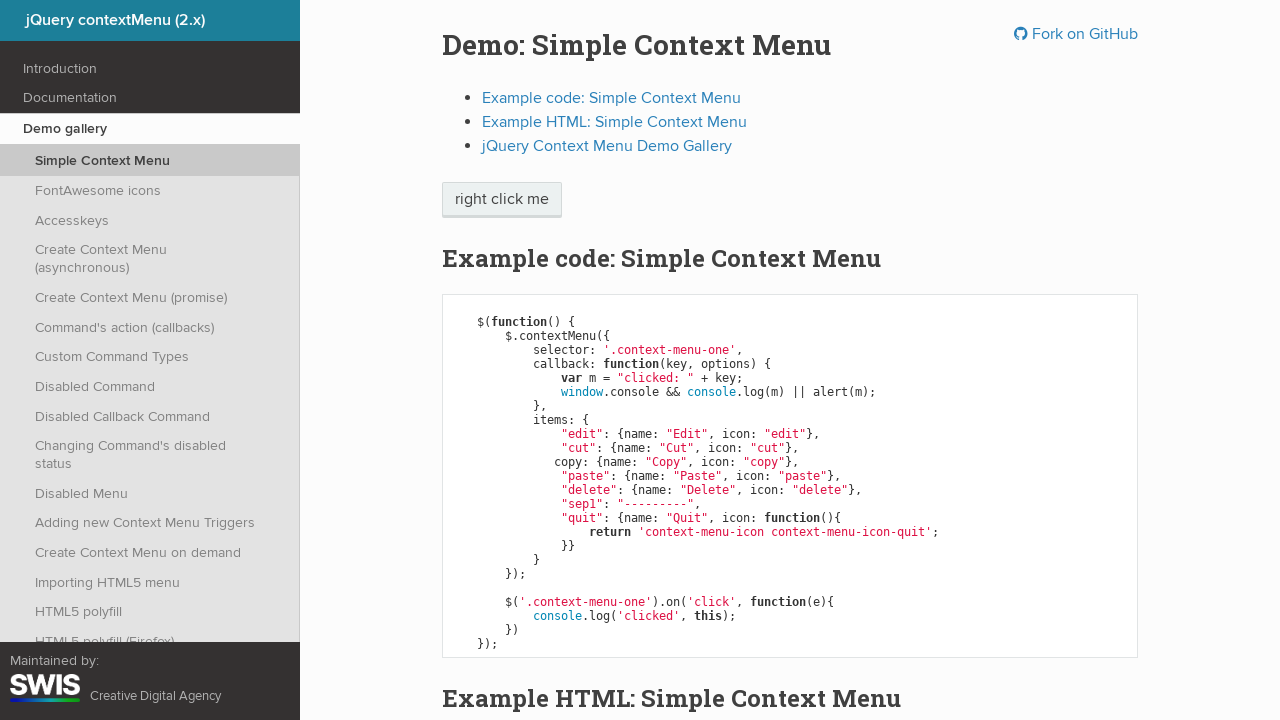

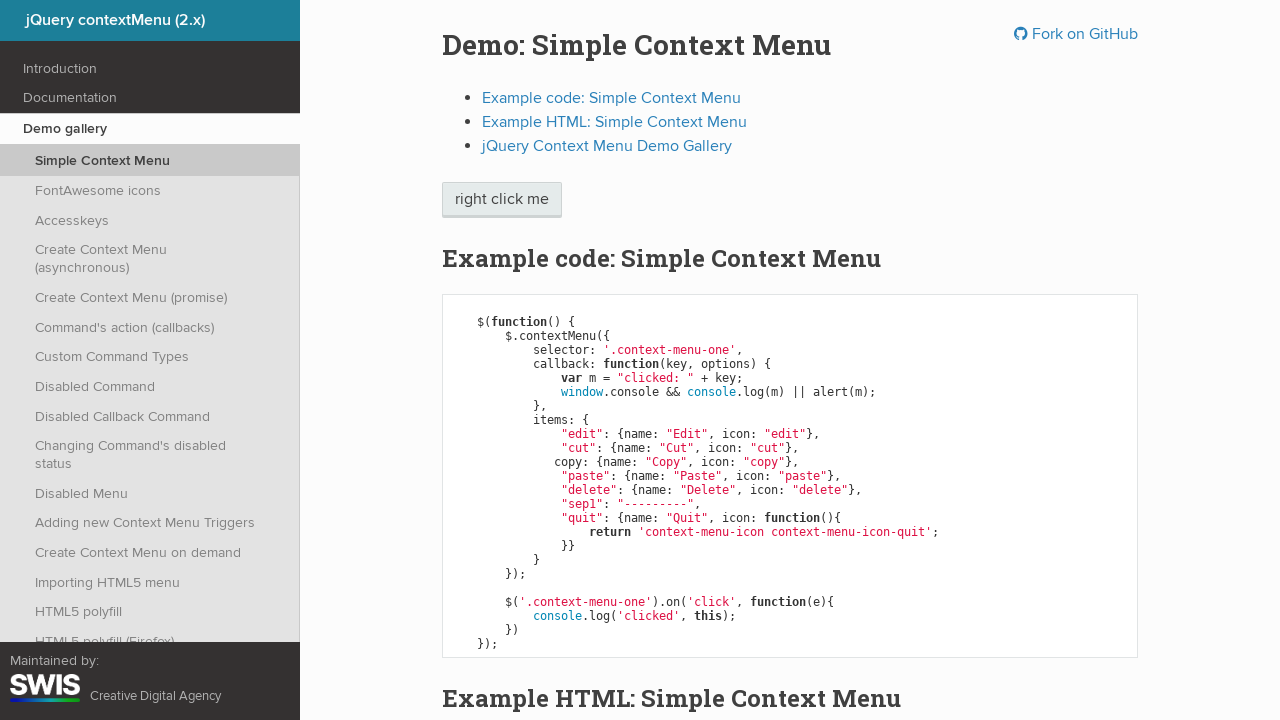